Tests sorting the Email column in ascending order by clicking the column header and verifying the text values are sorted alphabetically.

Starting URL: http://the-internet.herokuapp.com/tables

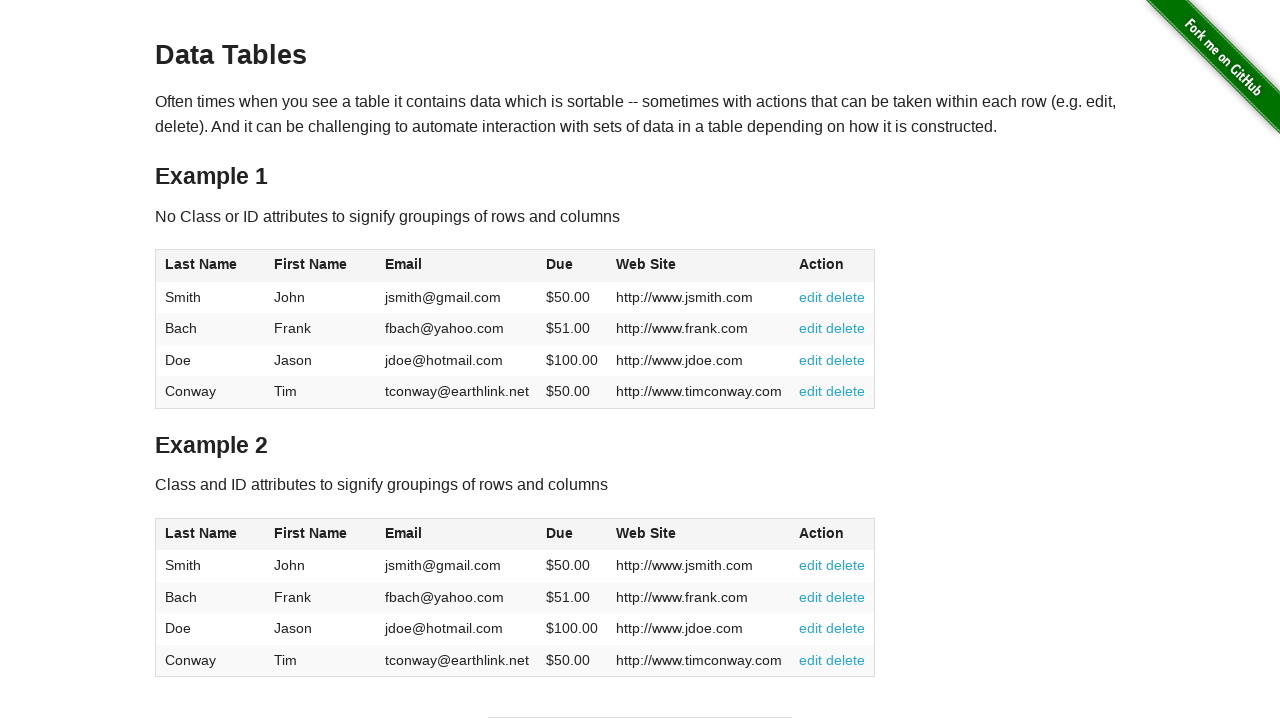

Clicked Email column header to sort in ascending order at (457, 266) on #table1 thead tr th:nth-of-type(3)
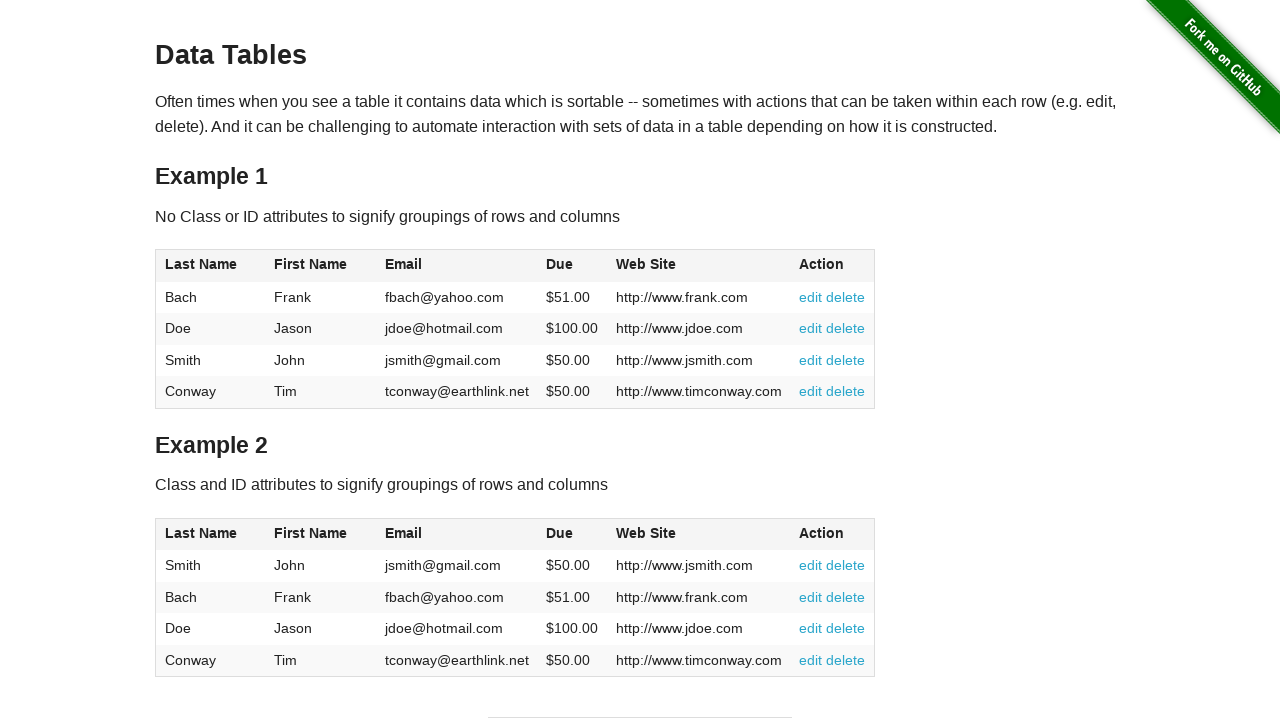

Table sorted and Email column data is ready
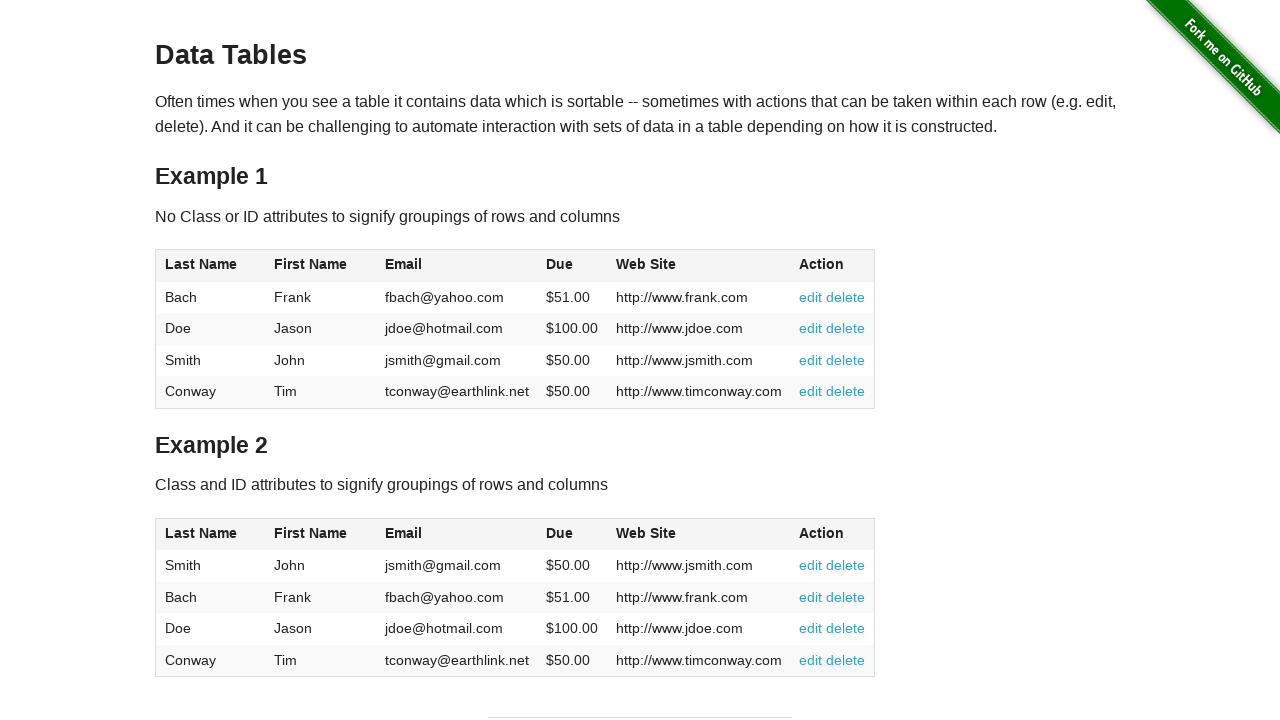

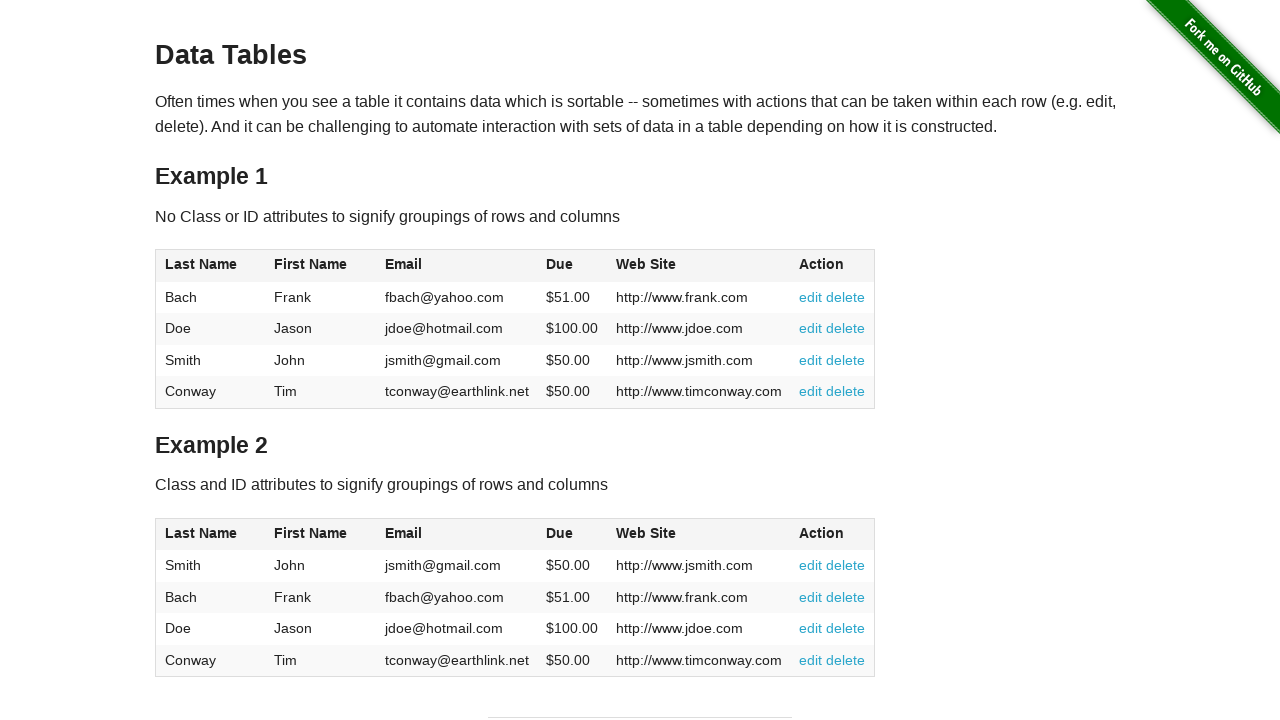